Tests the add-to-cart functionality on a demo e-commerce site by clicking the add to cart button for a product and verifying the product appears in the shopping cart.

Starting URL: https://bstackdemo.com/

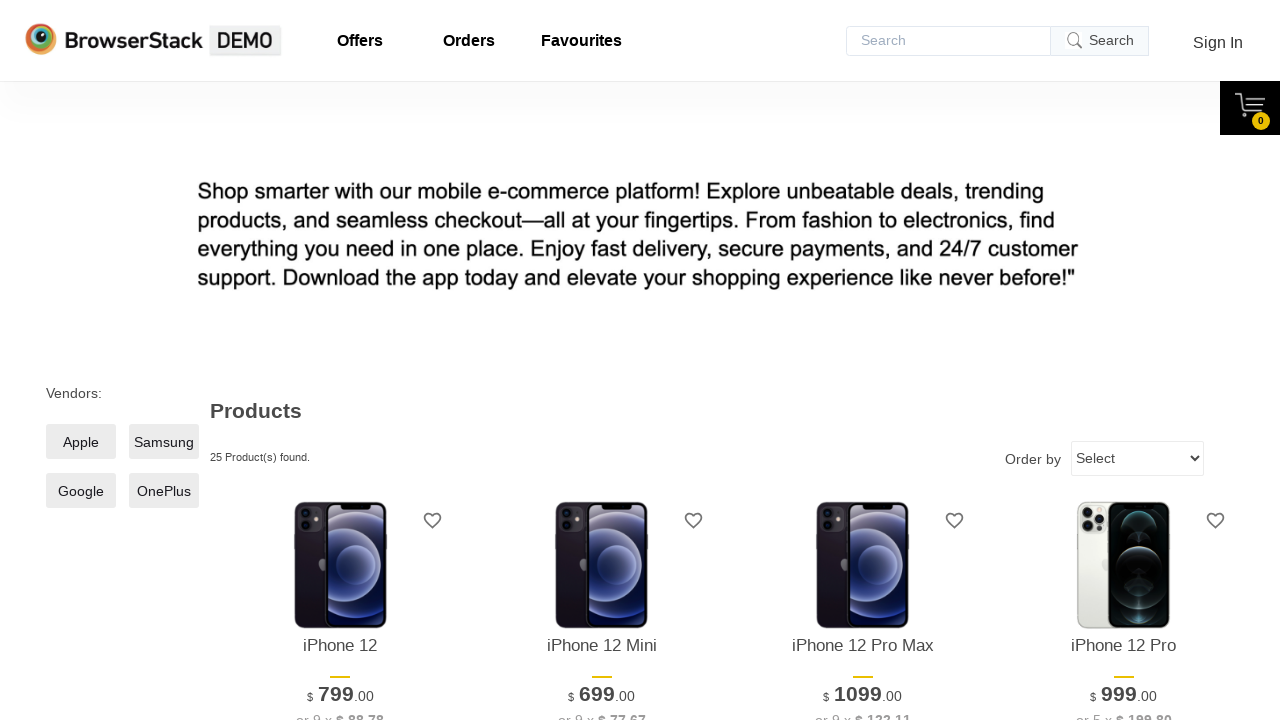

Page loaded and title verified as 'StackDemo'
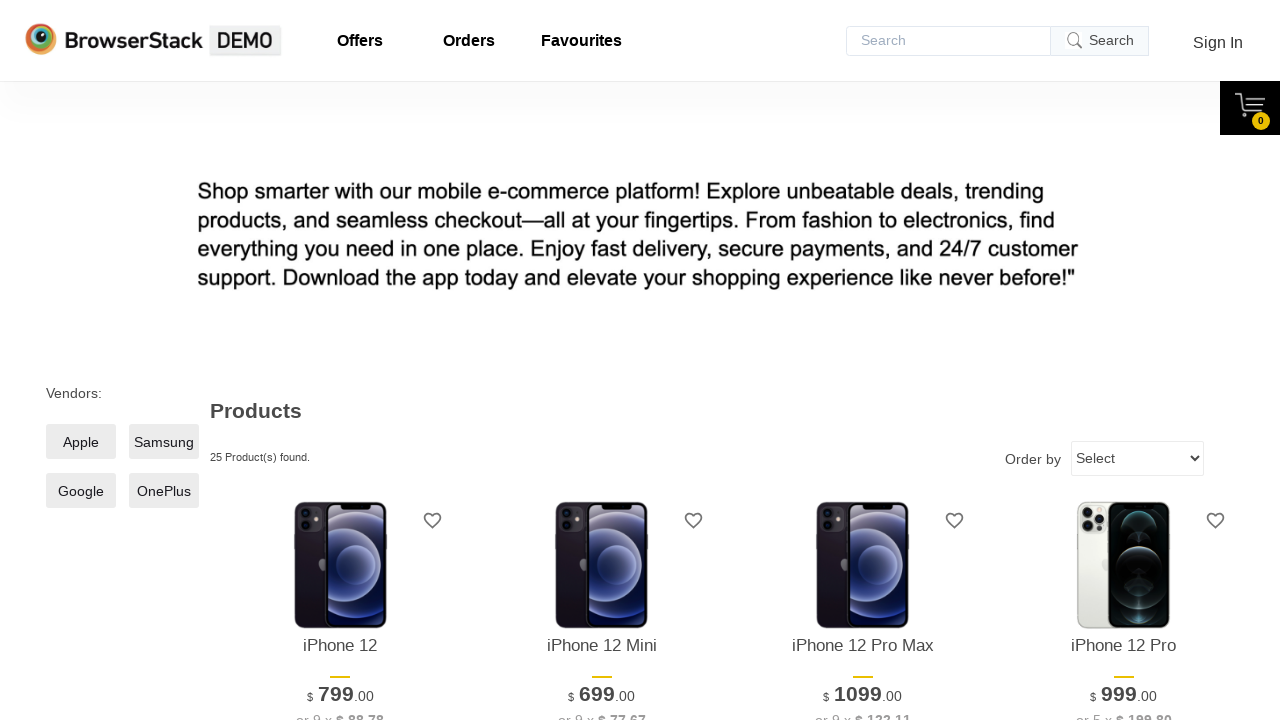

First product name element became visible
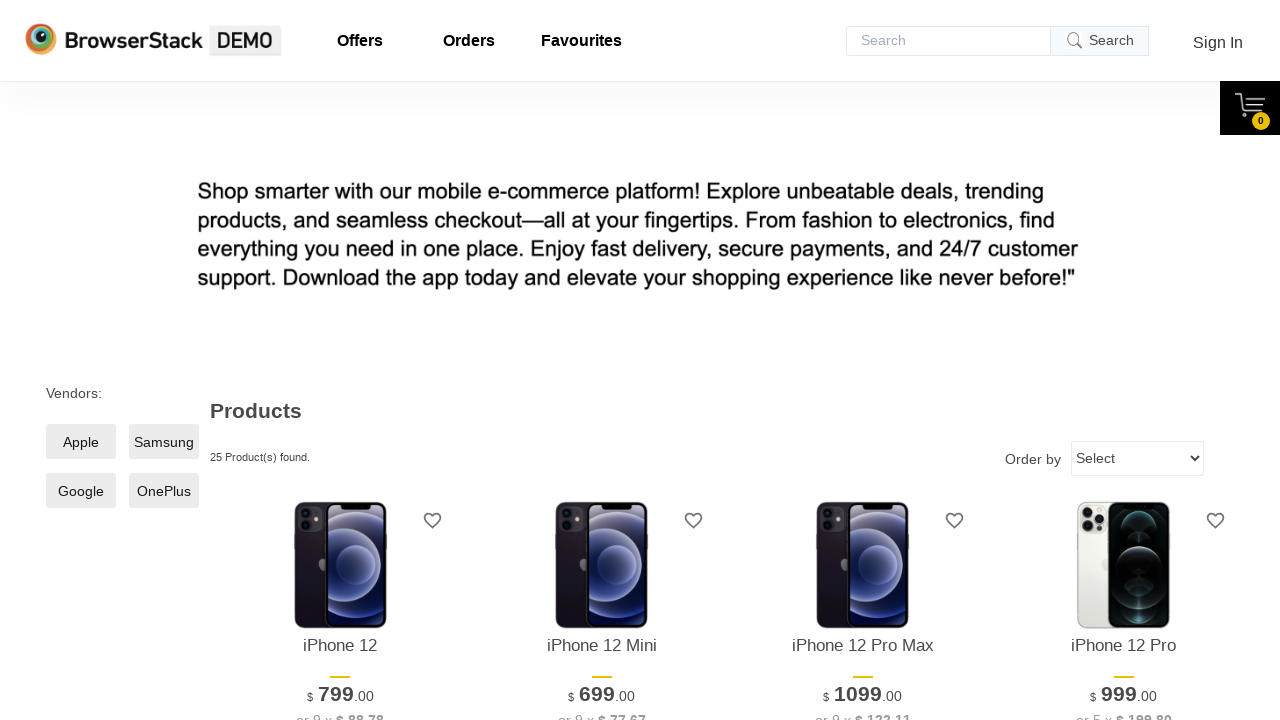

Retrieved product name: 'iPhone 12'
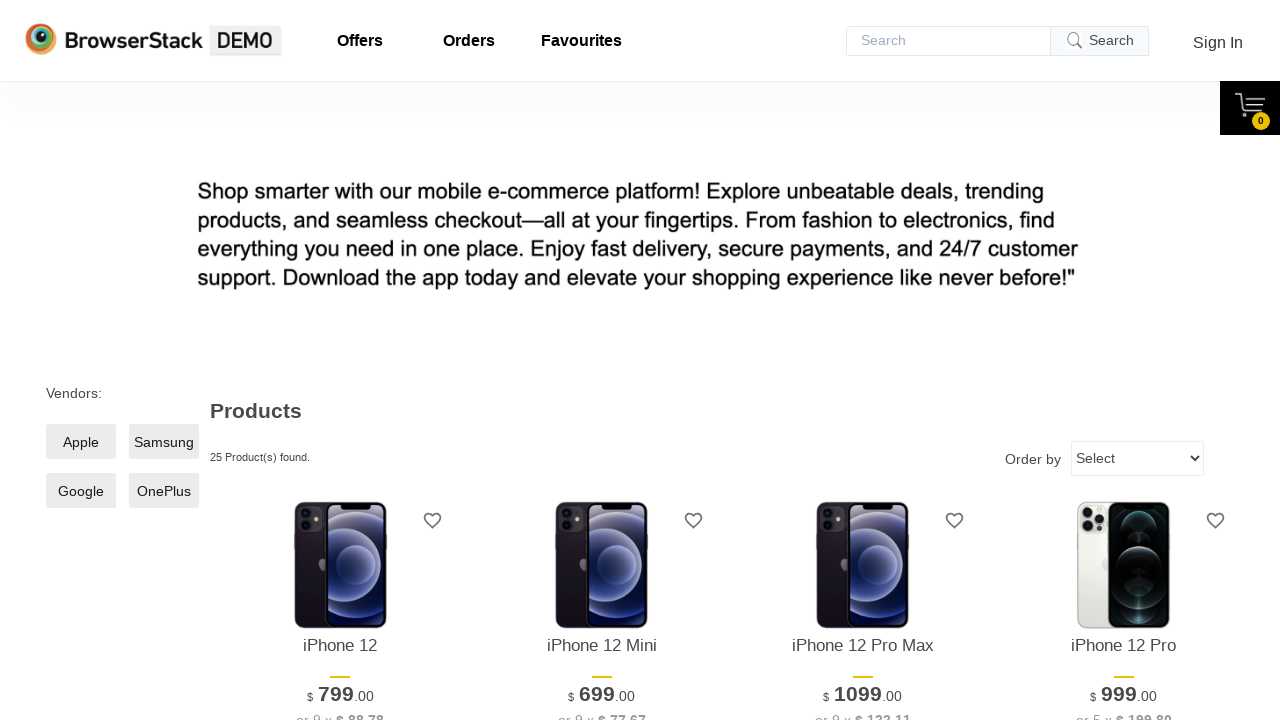

Add to cart button for first product became visible
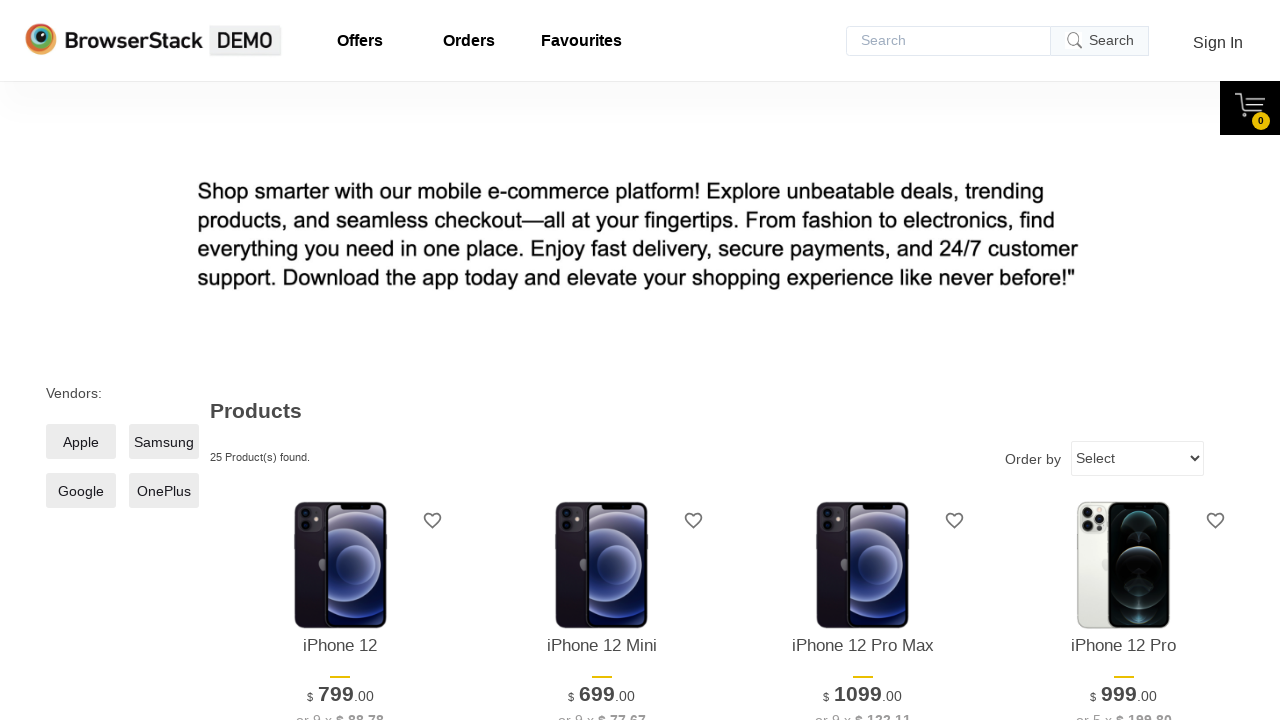

Clicked add to cart button for the product
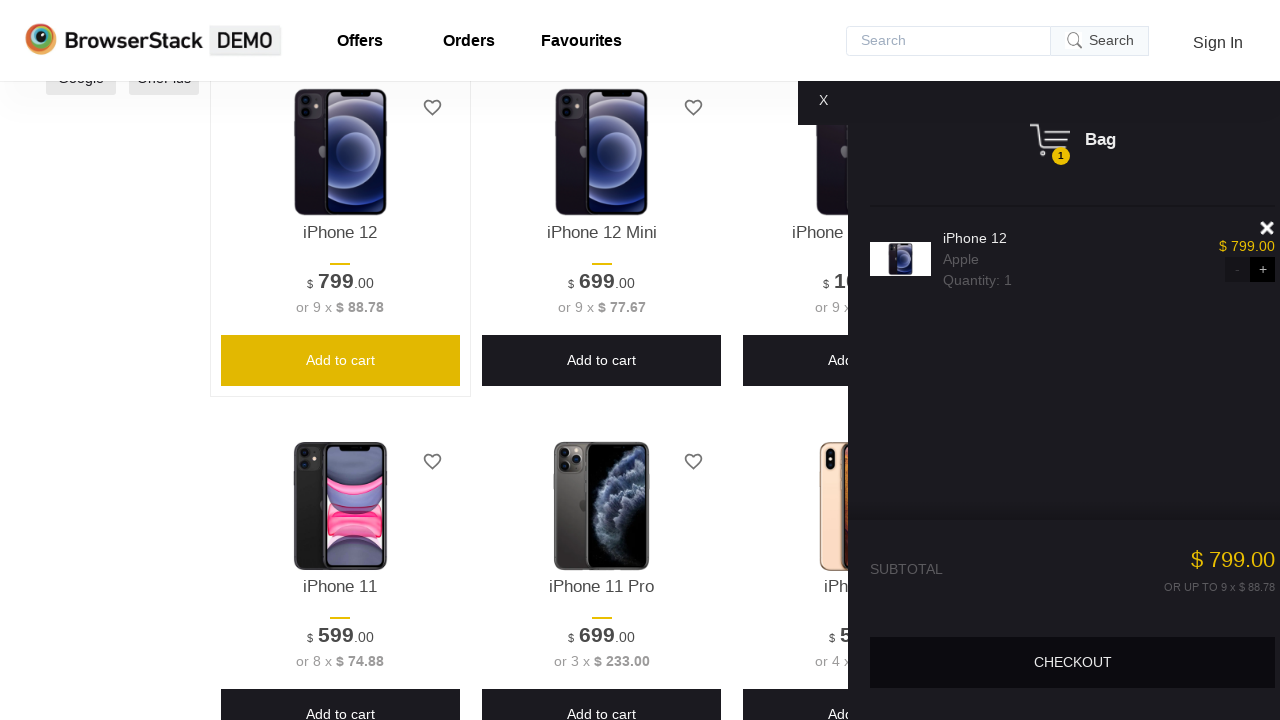

Shopping cart content became visible
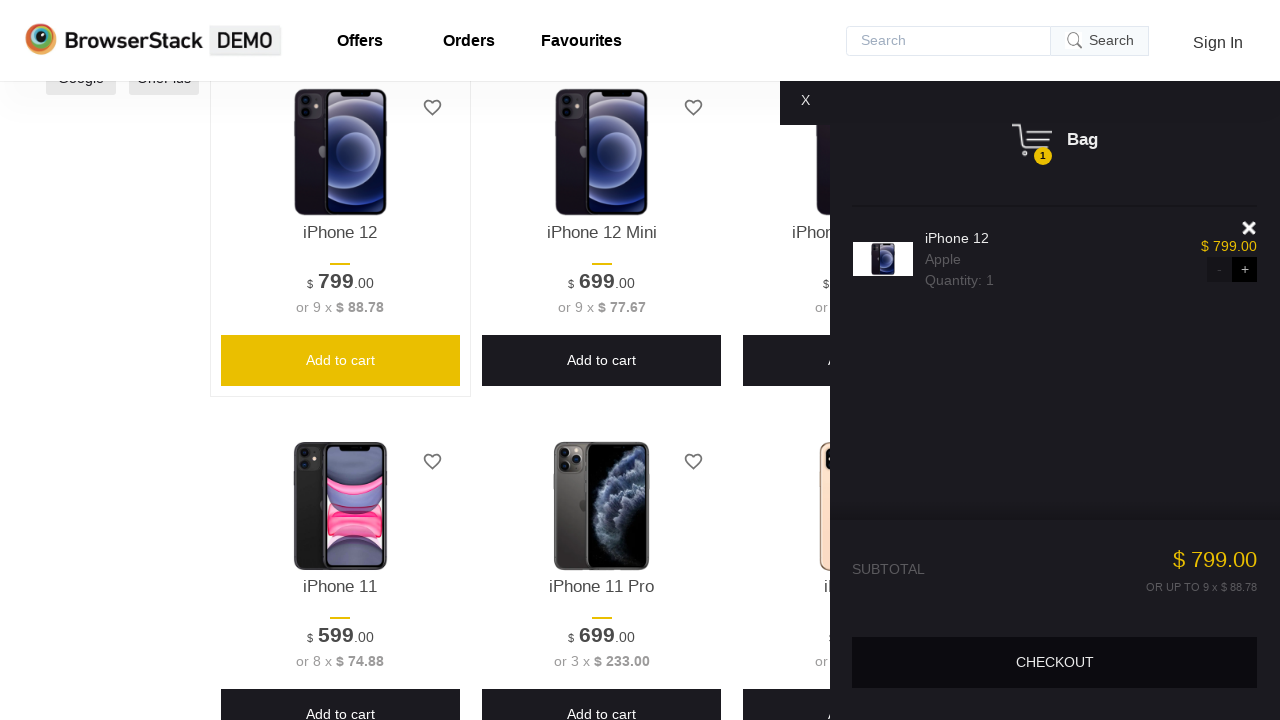

Product name element in cart became visible
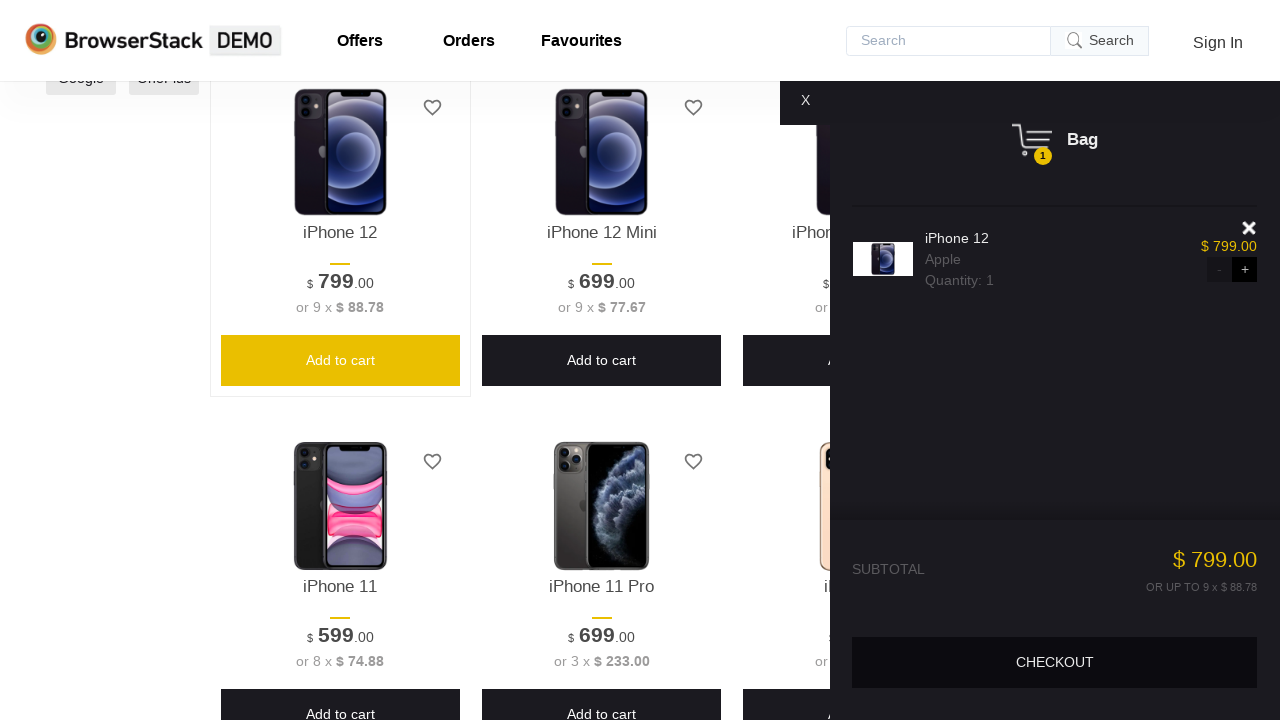

Retrieved product name from cart: 'iPhone 12'
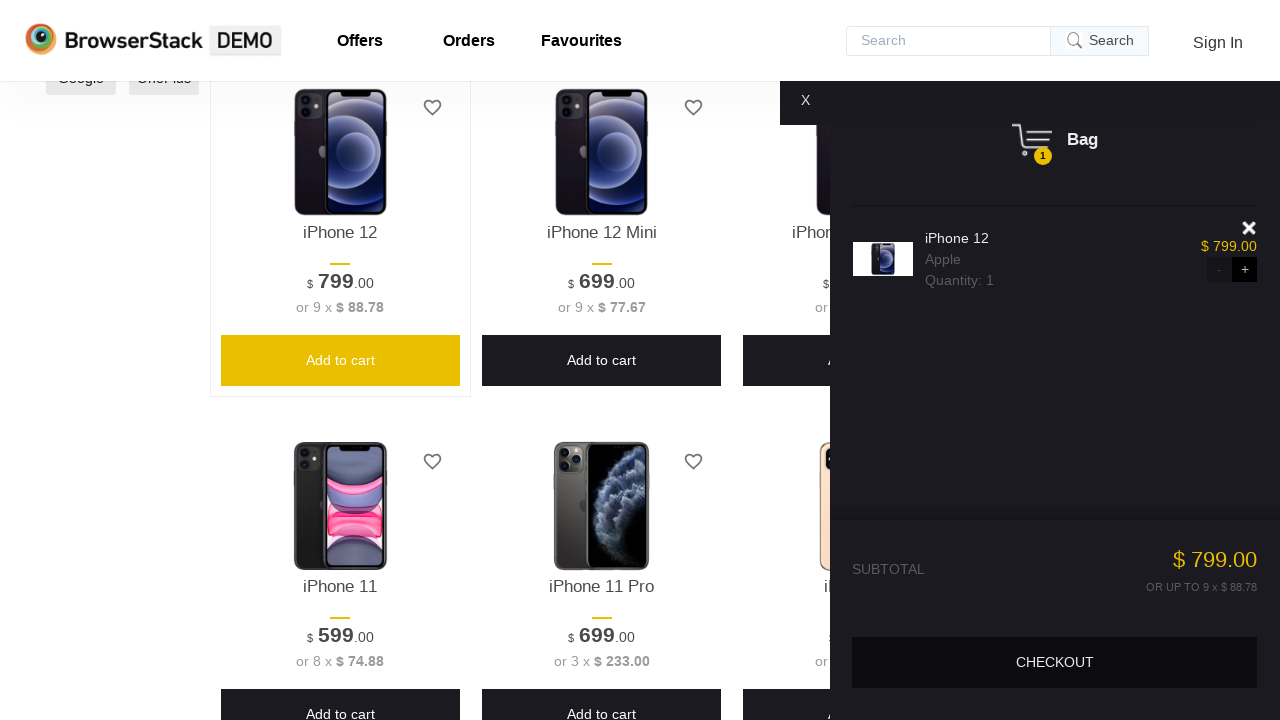

Assertion passed: Product successfully added to cart with matching name
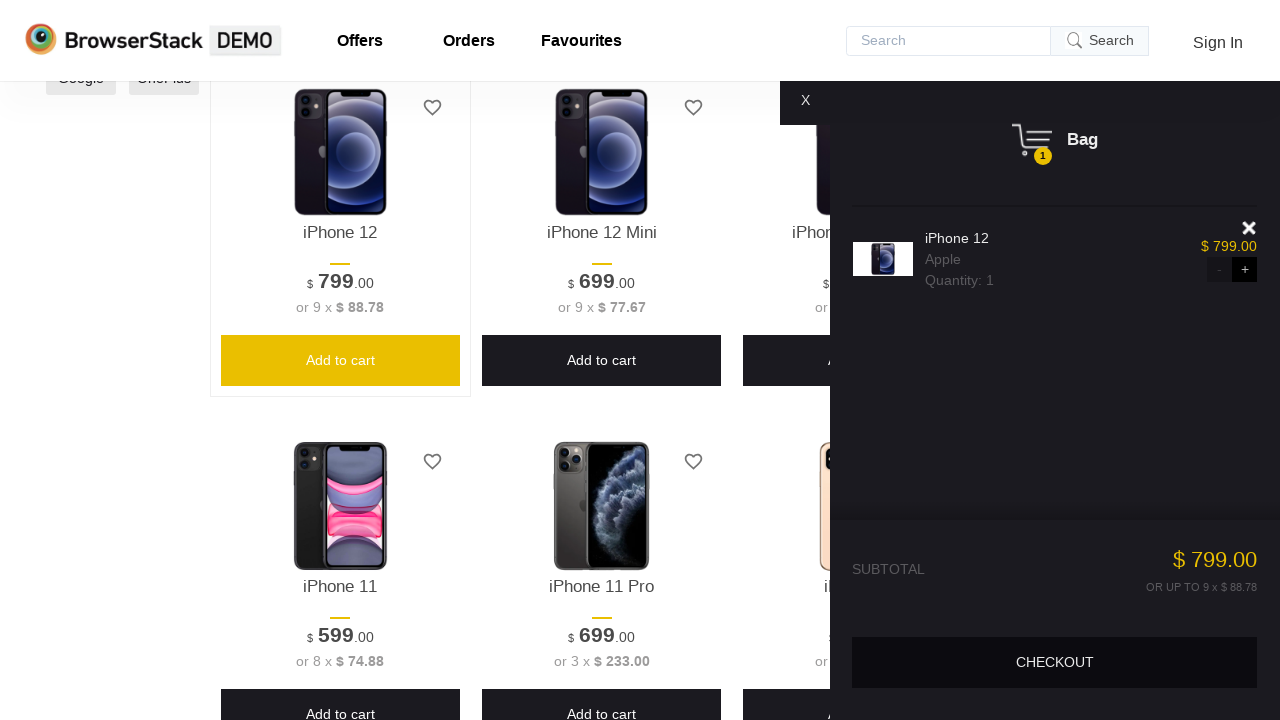

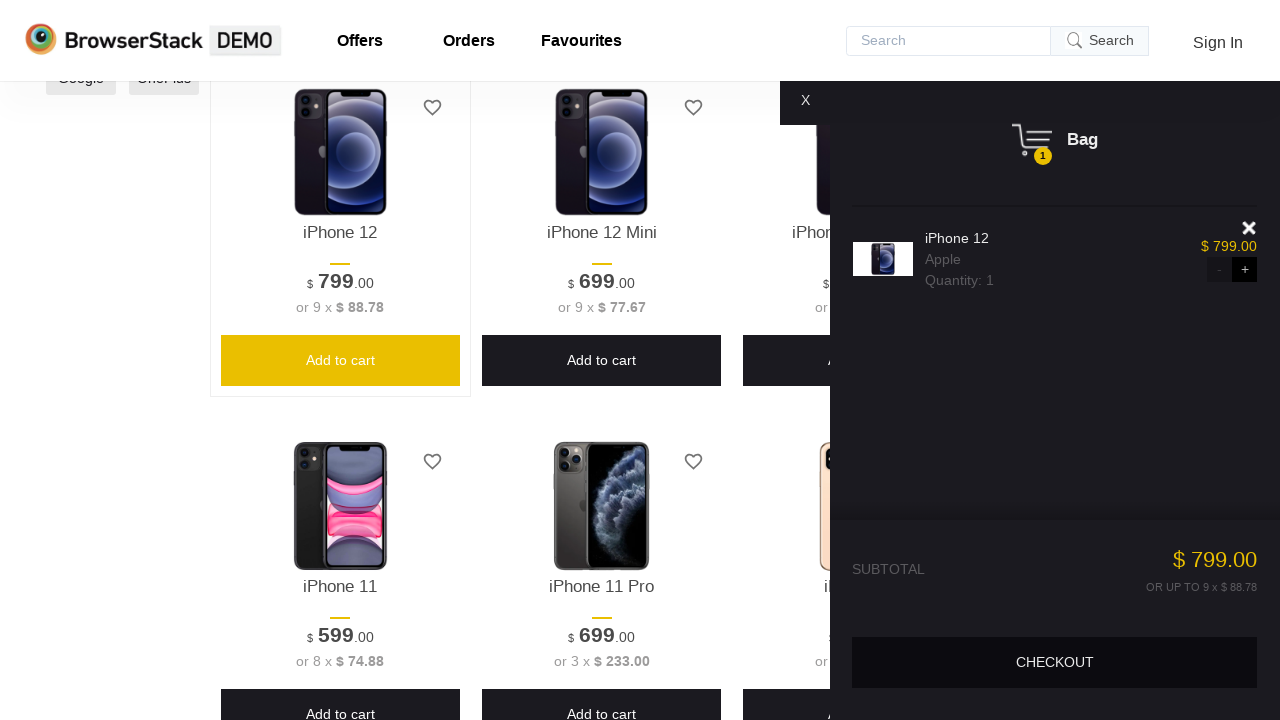